Tests numeric input field behavior by verifying that it only accepts numeric values and responds to arrow key increments/decrements

Starting URL: http://the-internet.herokuapp.com/inputs

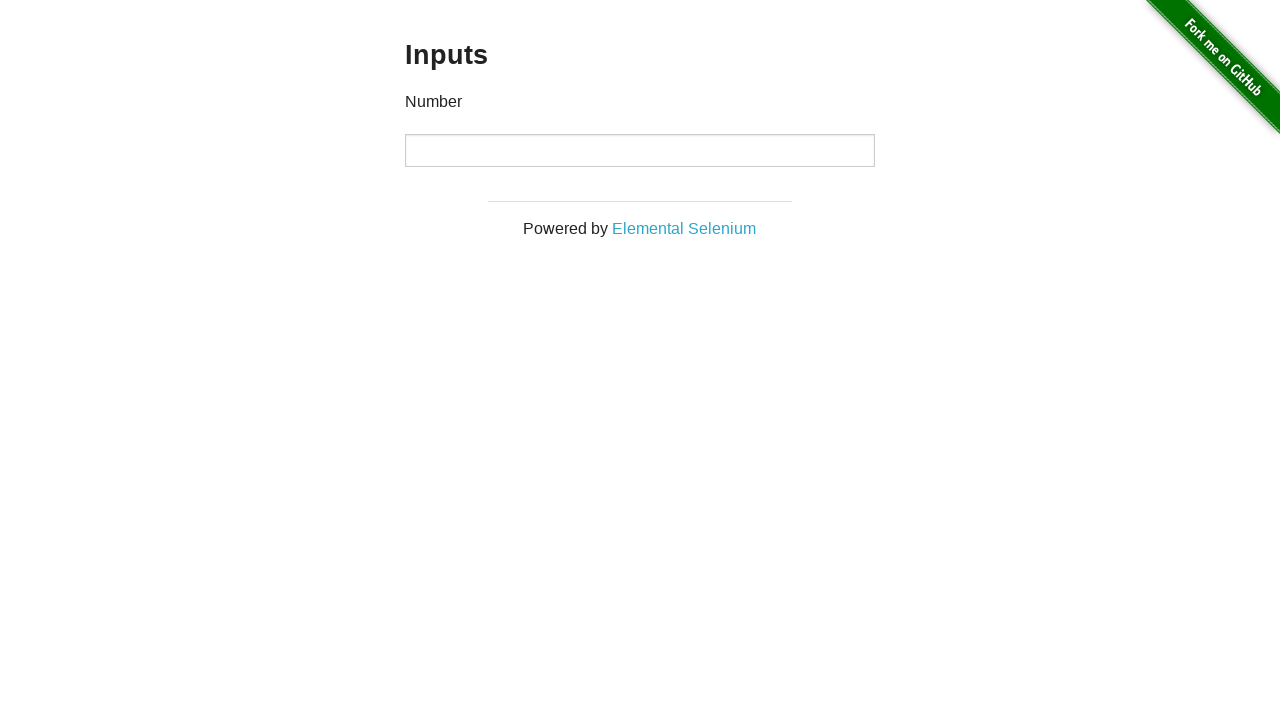

Located numeric input element on the page
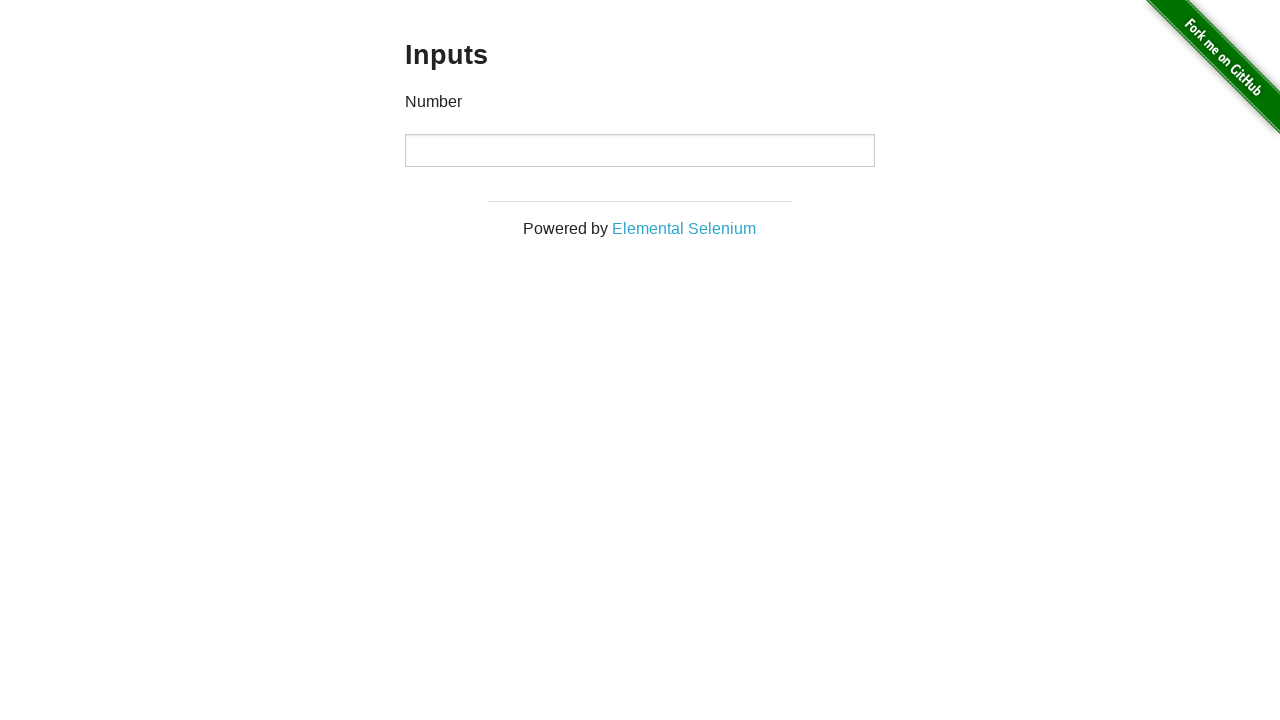

Cleared the input field on input
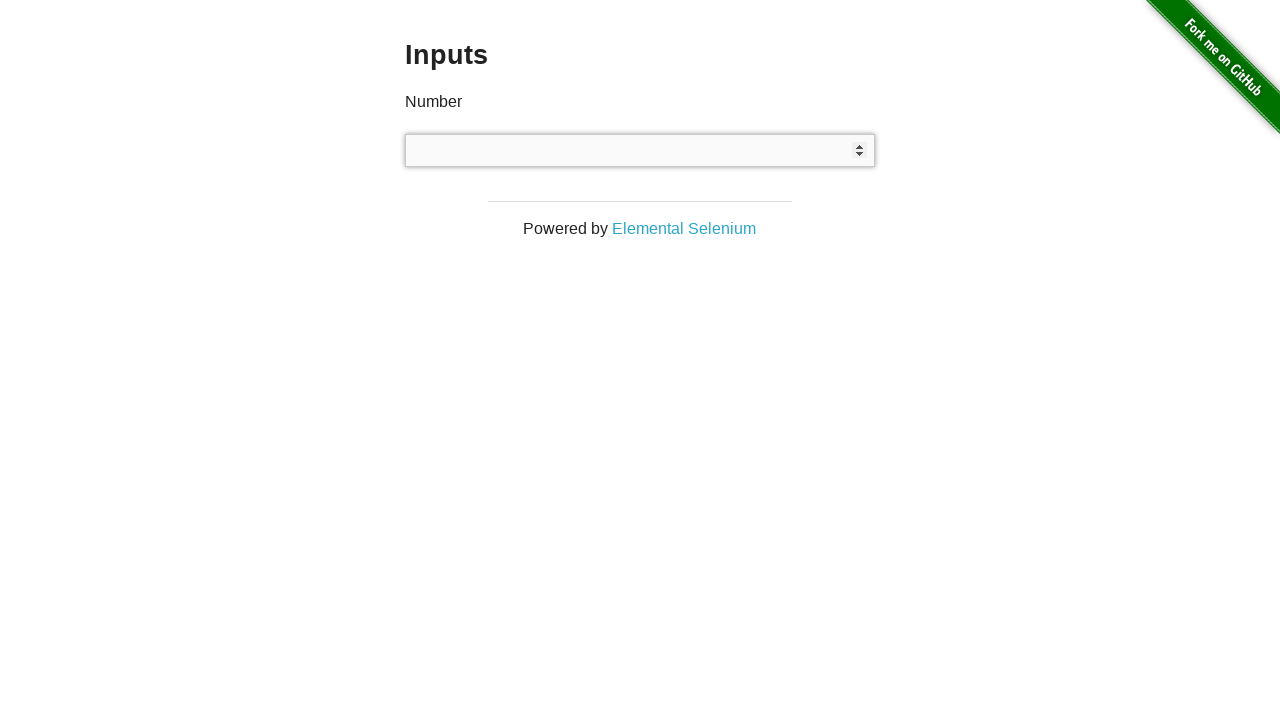

Attempted to type non-numeric text 'try' into the field on input
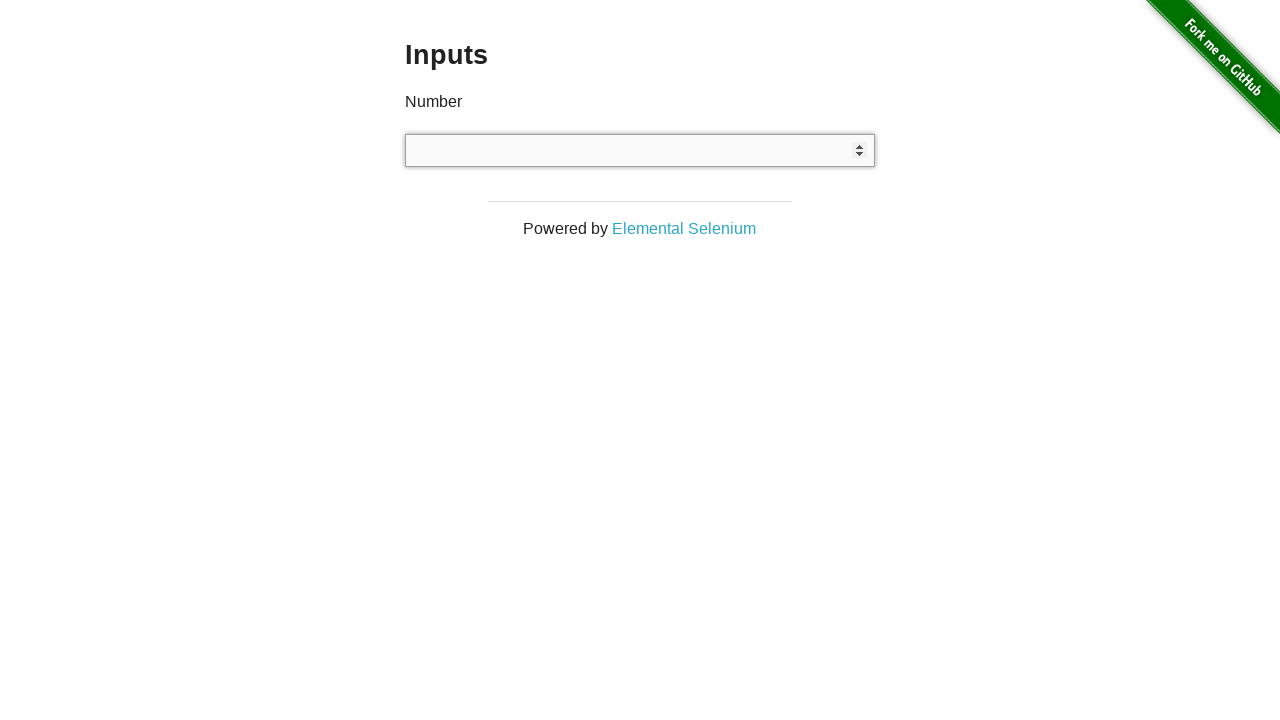

Verified that non-numeric input was rejected and field remains empty
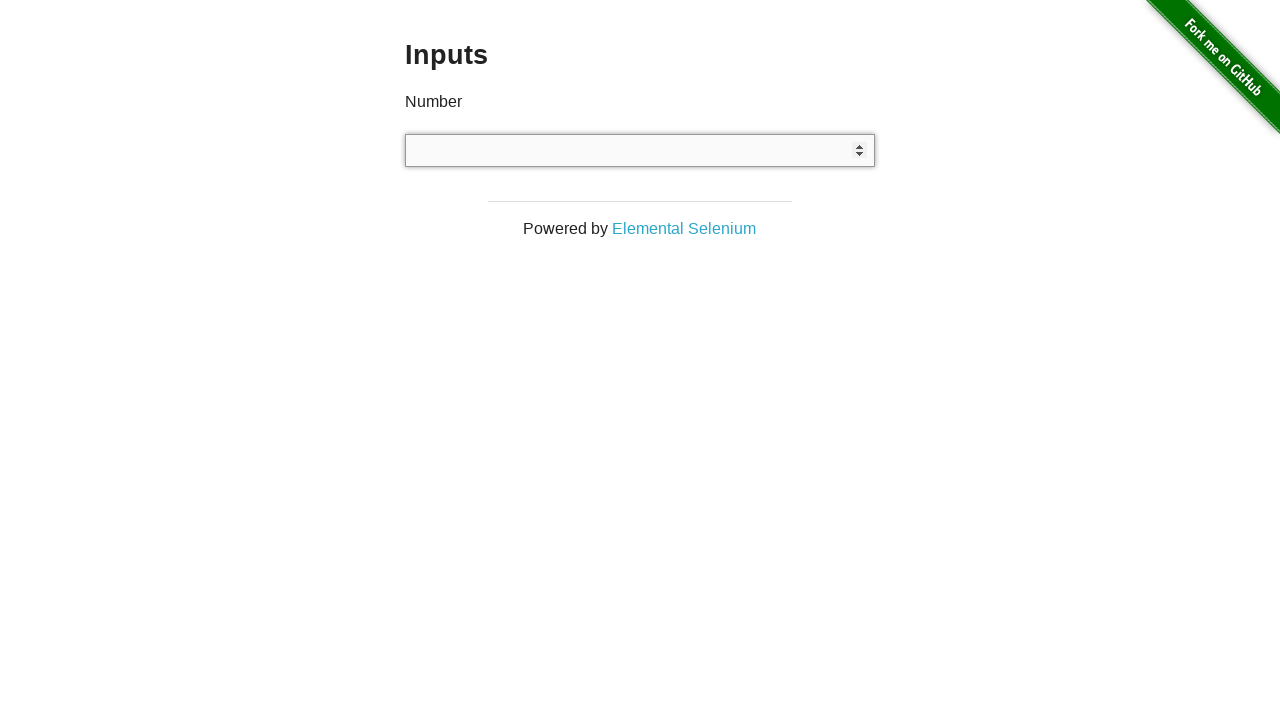

Filled input field with numeric value '7' on input
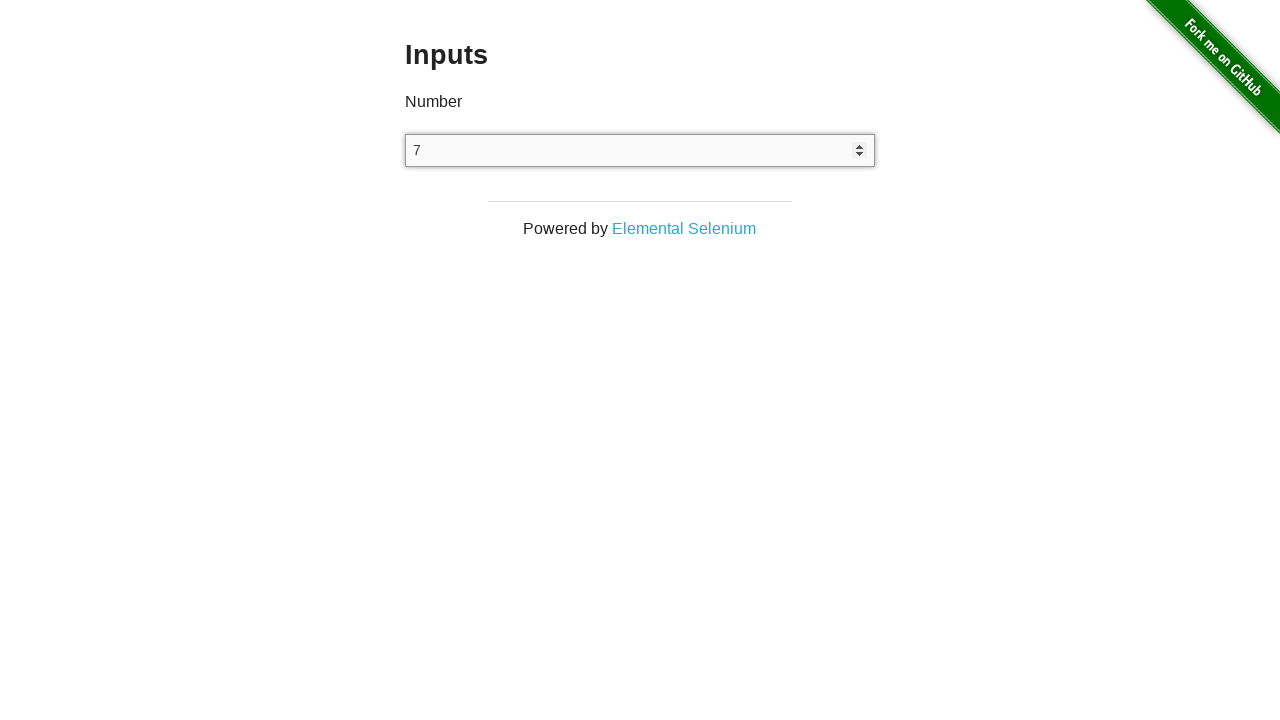

Verified that numeric value '7' was accepted in the field
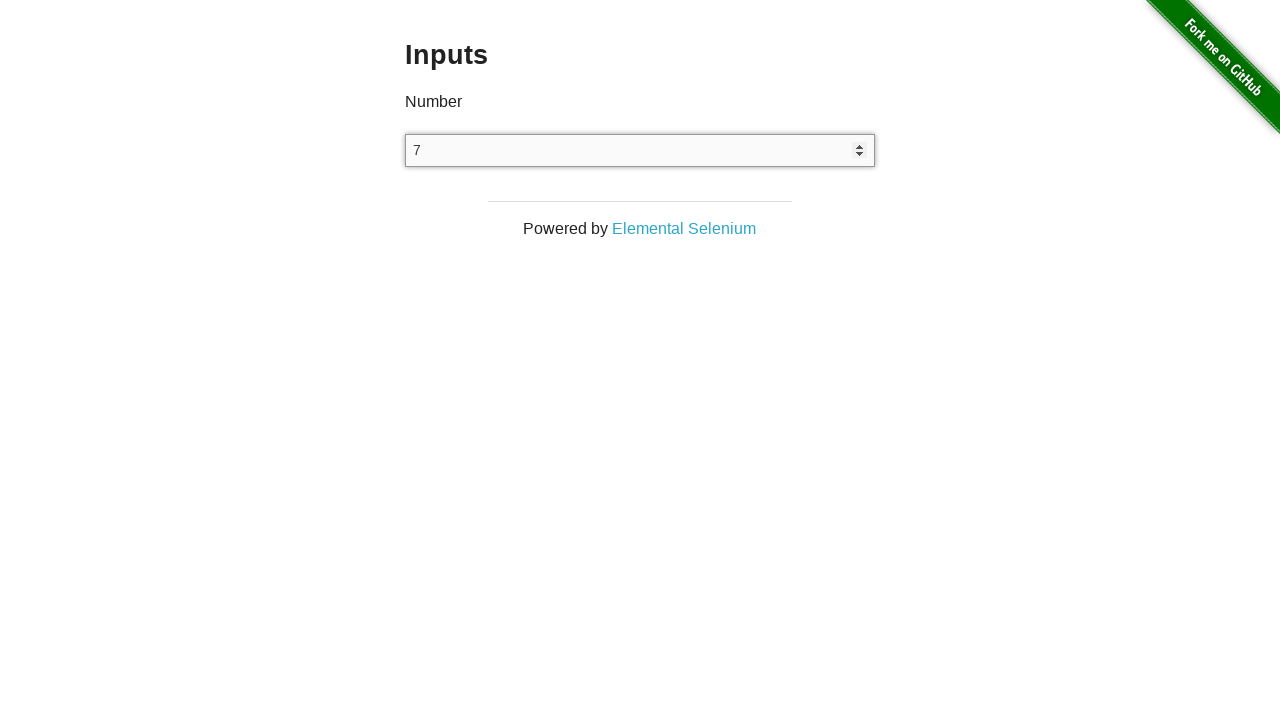

Pressed ArrowDown key to decrement the numeric value on input
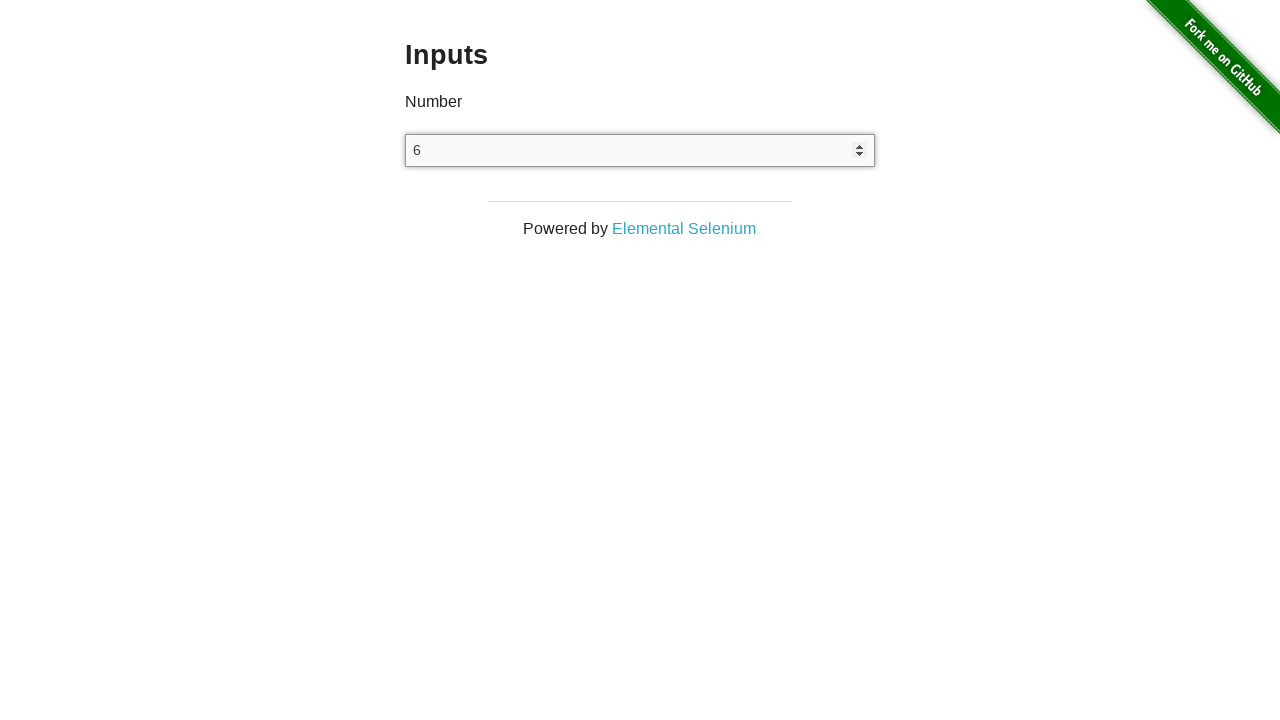

Verified that ArrowDown key decreased value from 7 to 6
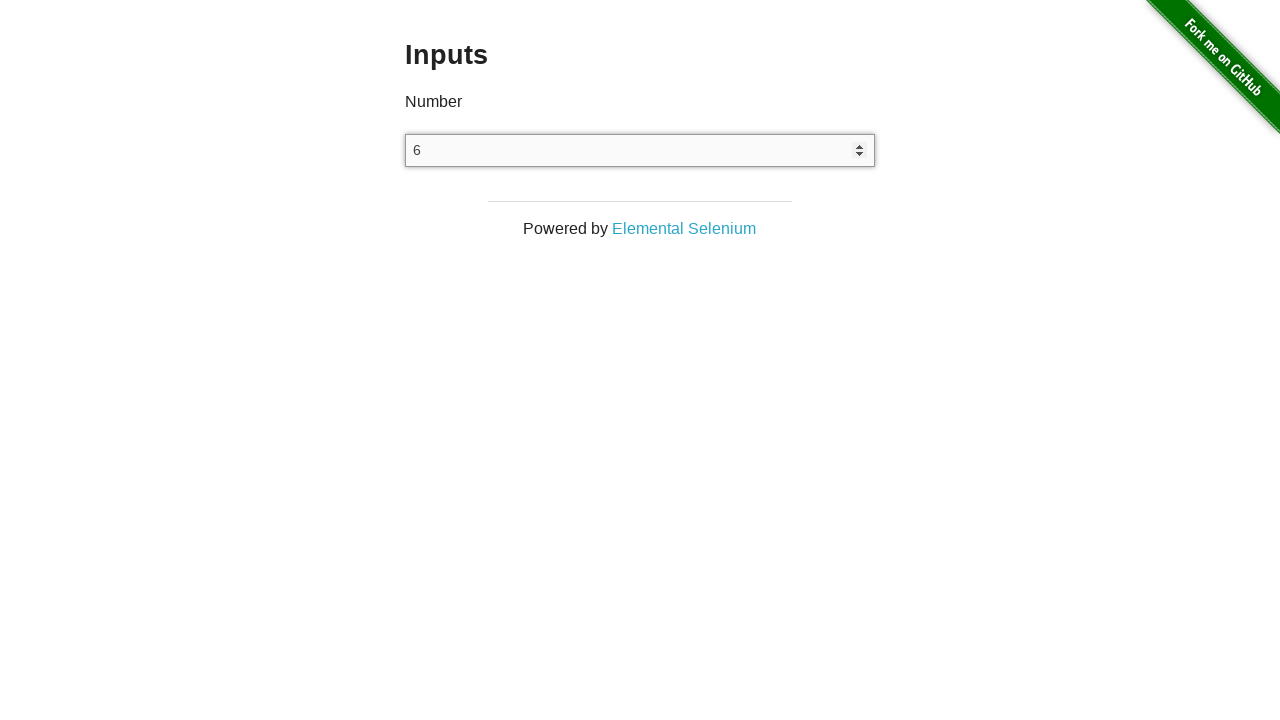

Pressed ArrowUp key to increment the numeric value on input
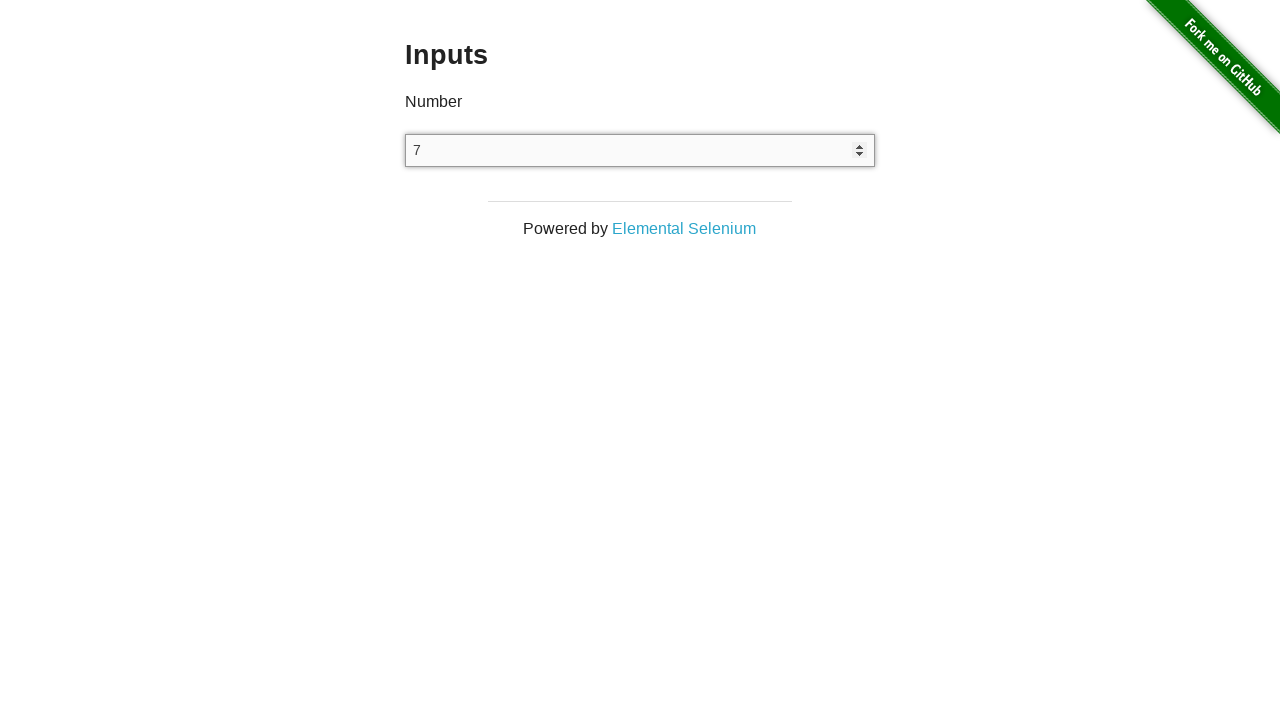

Verified that ArrowUp key increased value from 6 back to 7
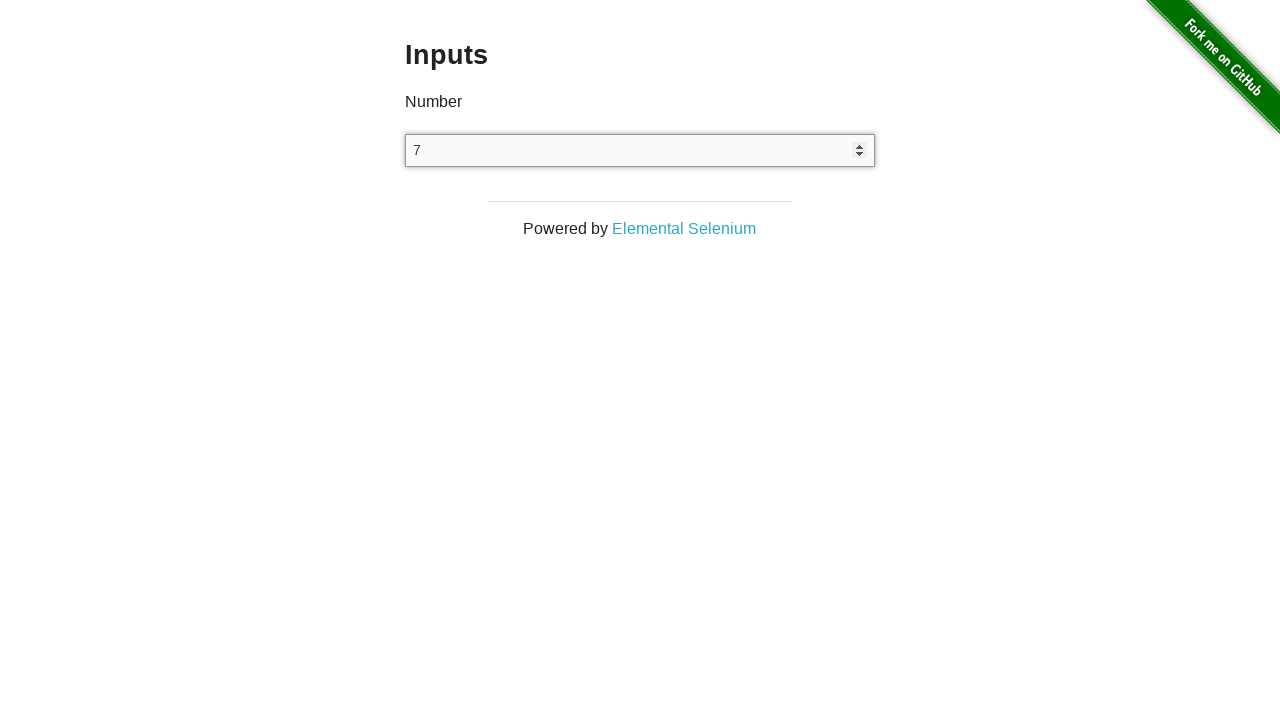

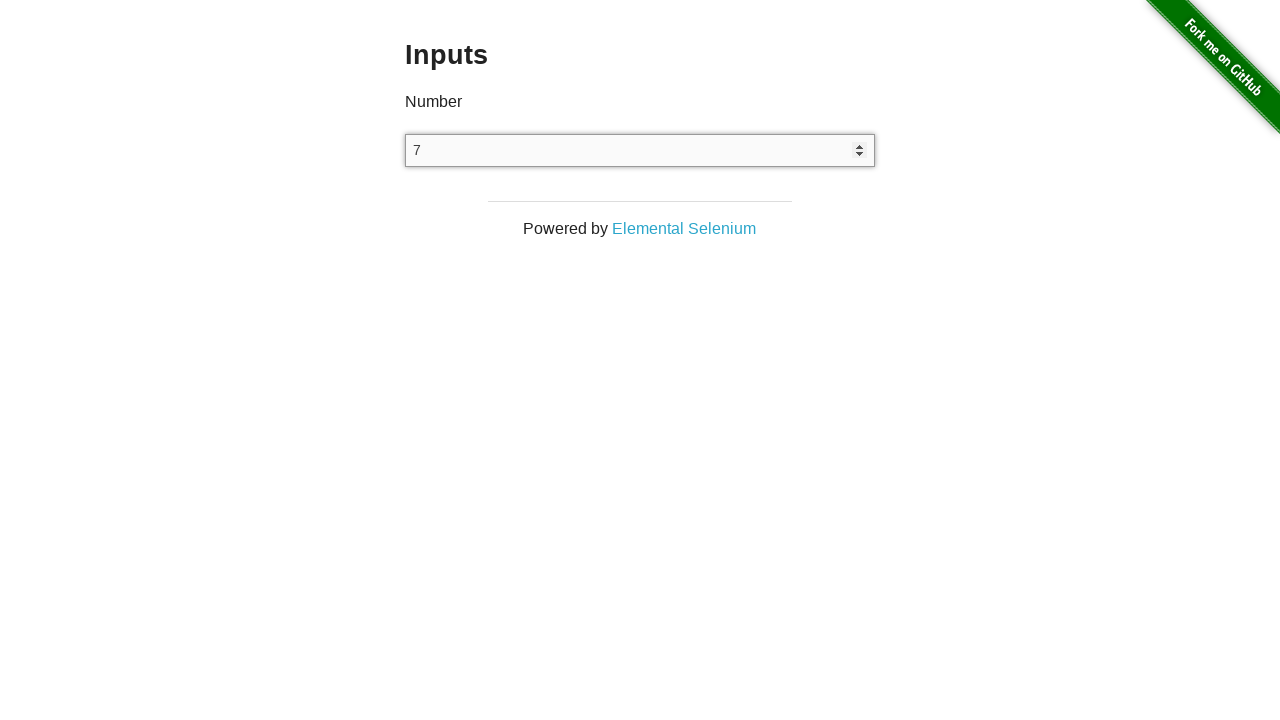